Submits a Google Form by selecting "Yes" for the first question and "Hell Yea!" for the second question

Starting URL: https://docs.google.com/forms/d/e/1FAIpQLSelUSzWllrU9H7ML30XtU3ghBYMdZYKMjXZo4sXwQxxpiJVIA/viewform

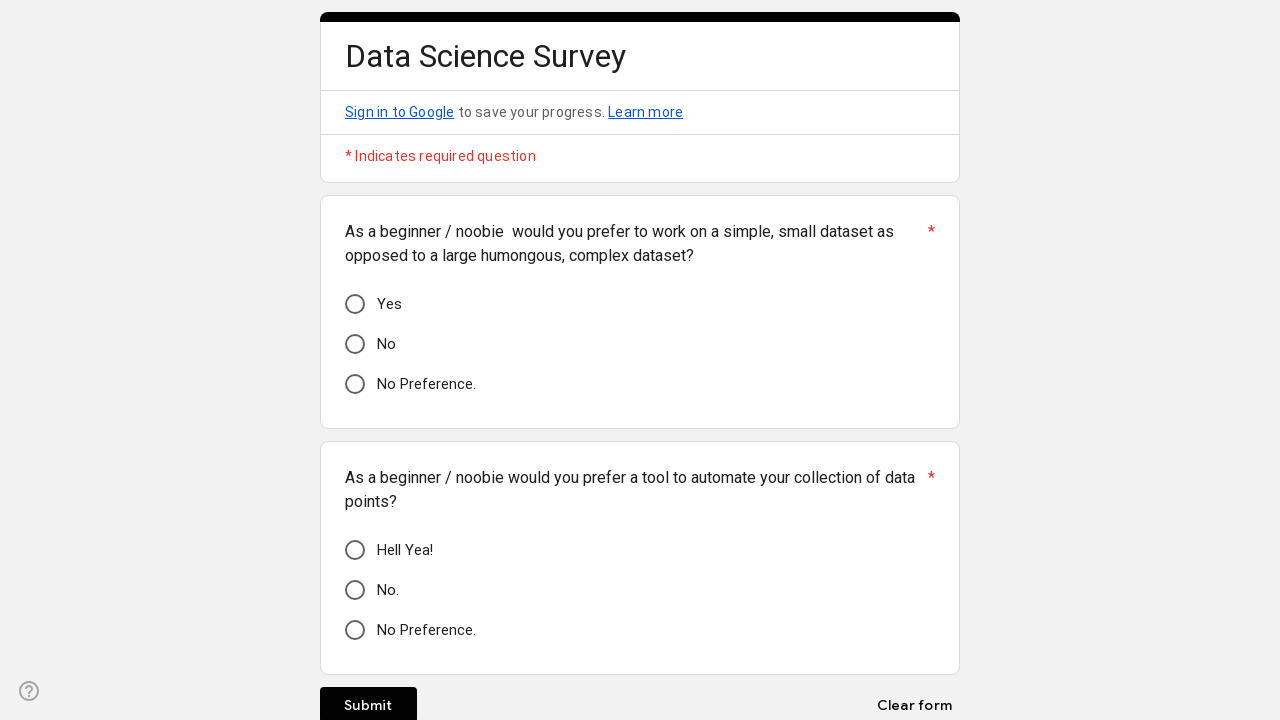

Clicked 'Yes' option for first question at (390, 304) on text=Yes
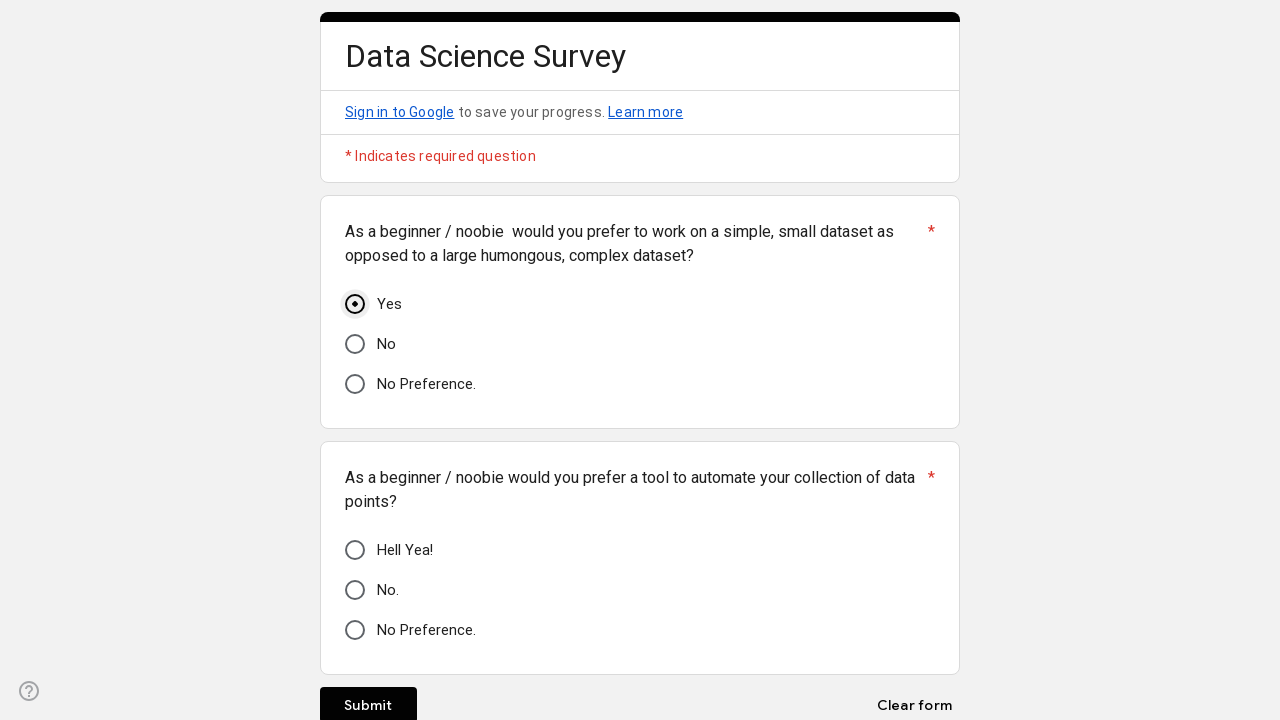

Clicked 'Hell Yea!' option for second question at (405, 550) on text=Hell Yea!
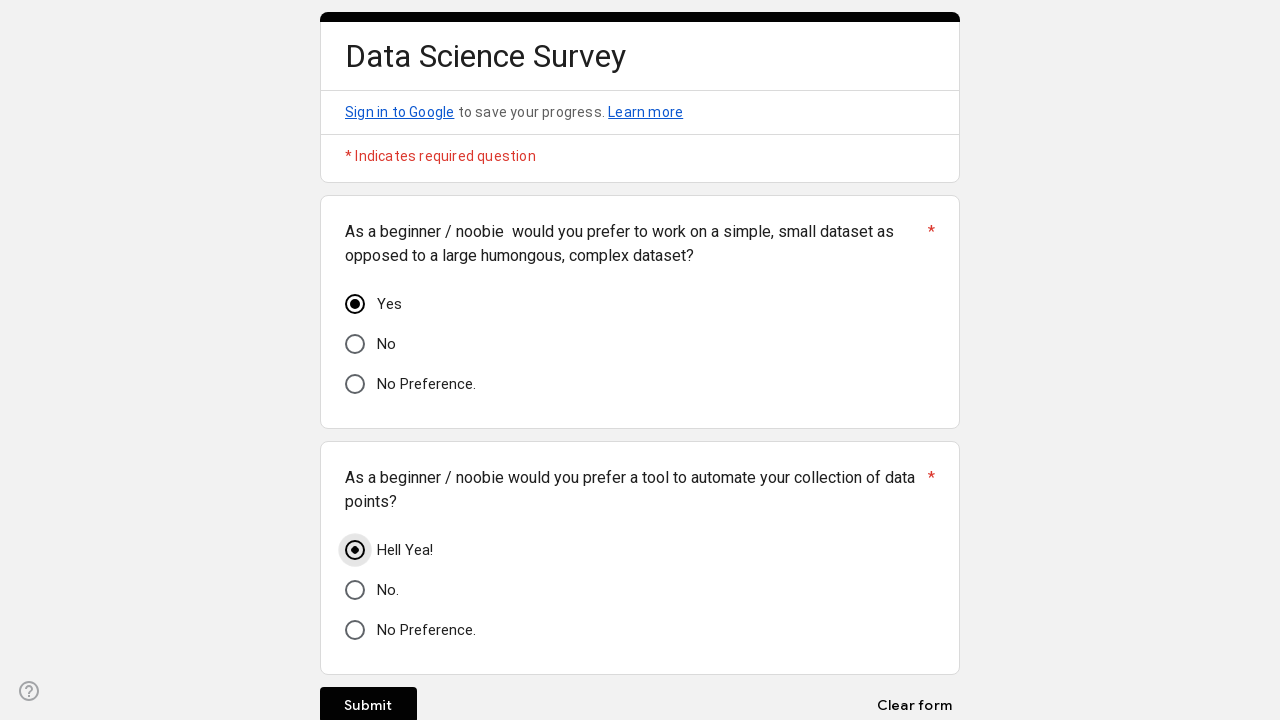

Clicked Submit button to submit the form at (368, 702) on text=Submit
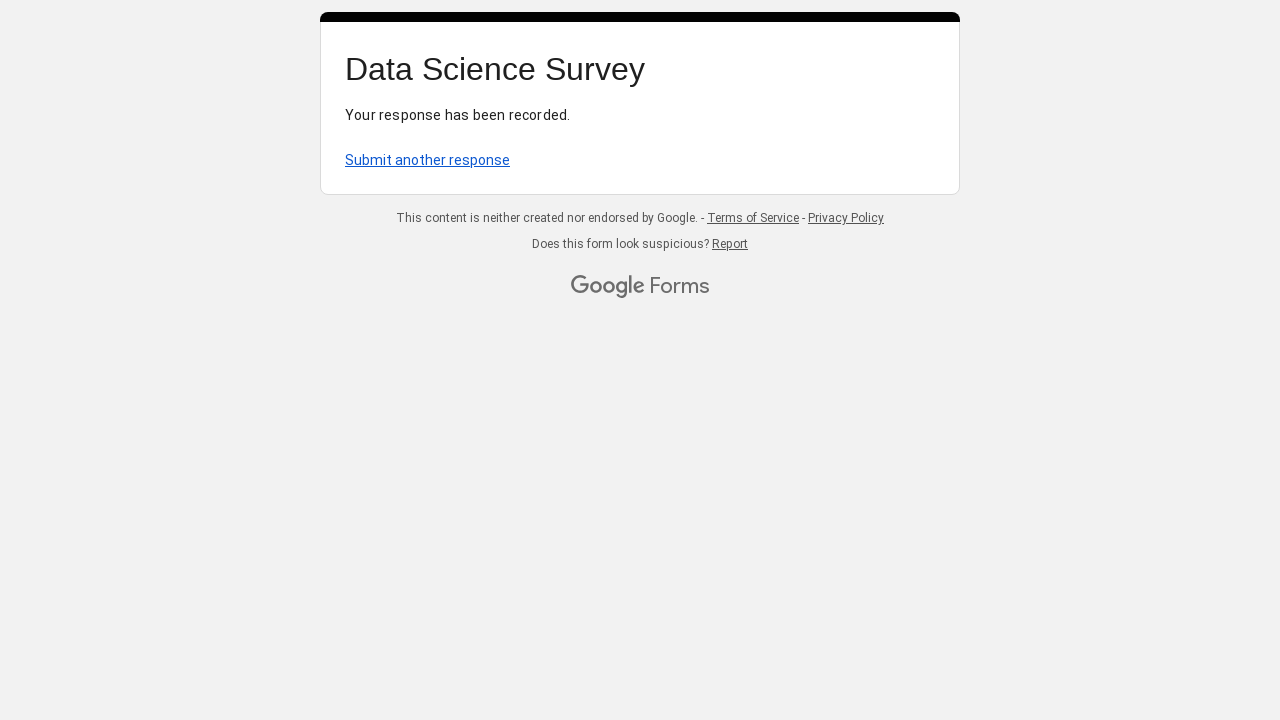

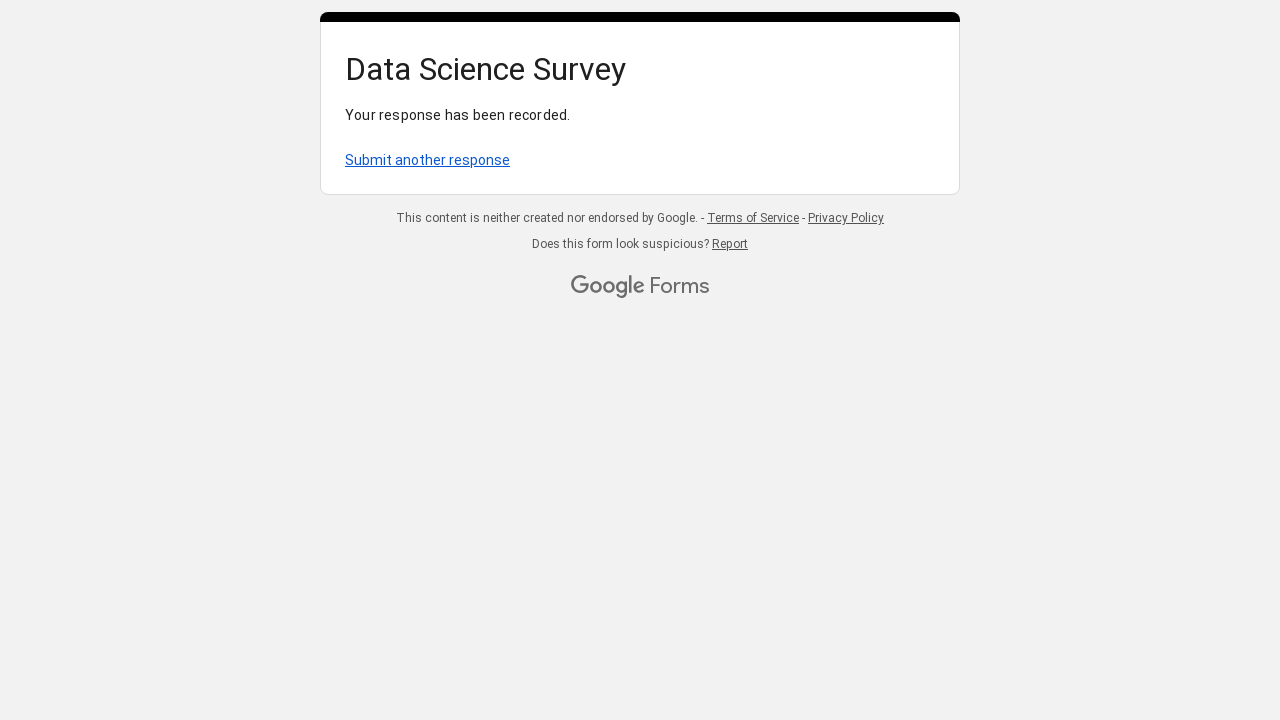